Tests an e-commerce checkout flow by searching for products, adding a specific item to cart, and proceeding through checkout

Starting URL: https://rahulshettyacademy.com/seleniumPractise/#/

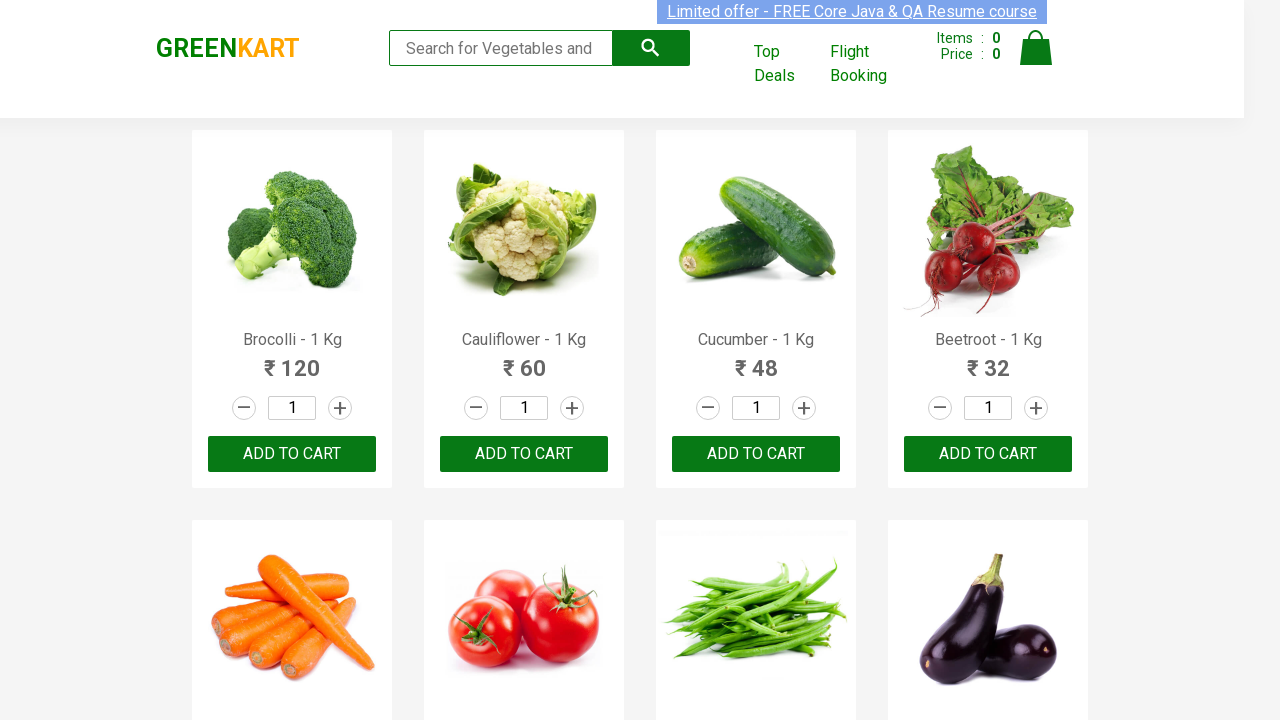

Filled search field with 'ca' on .search-keyword
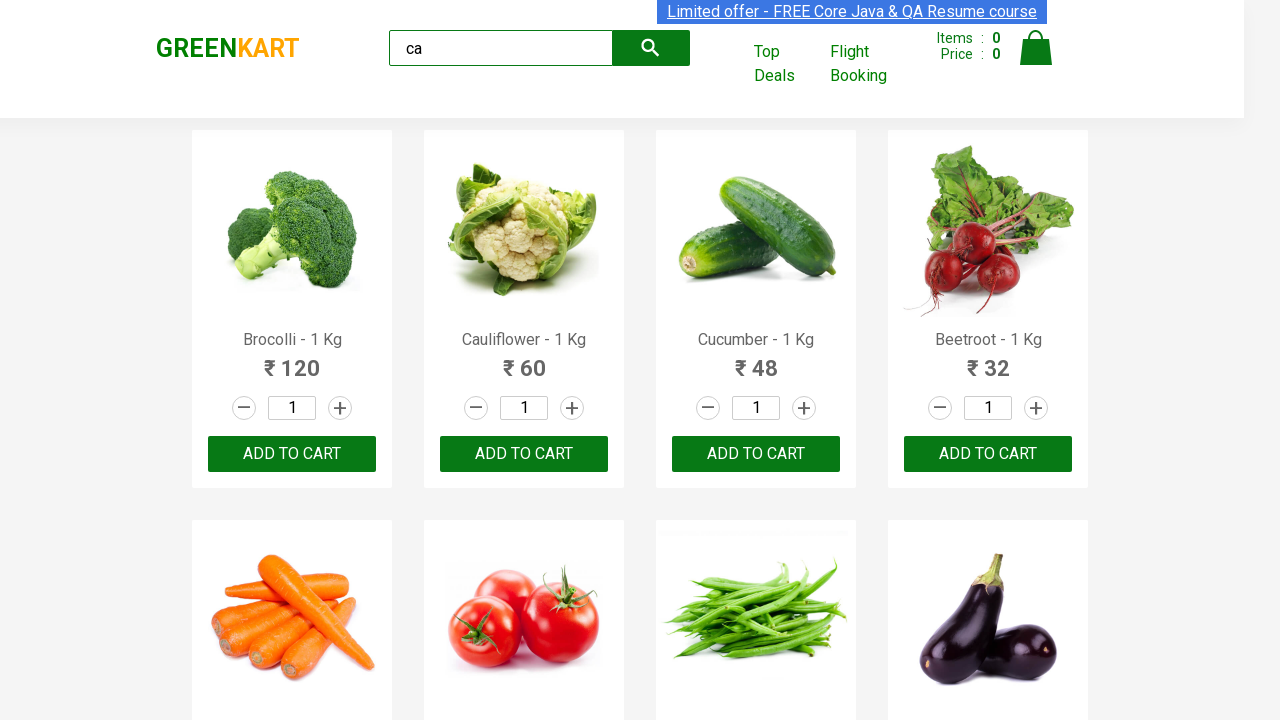

Waited 2 seconds for products to load after search
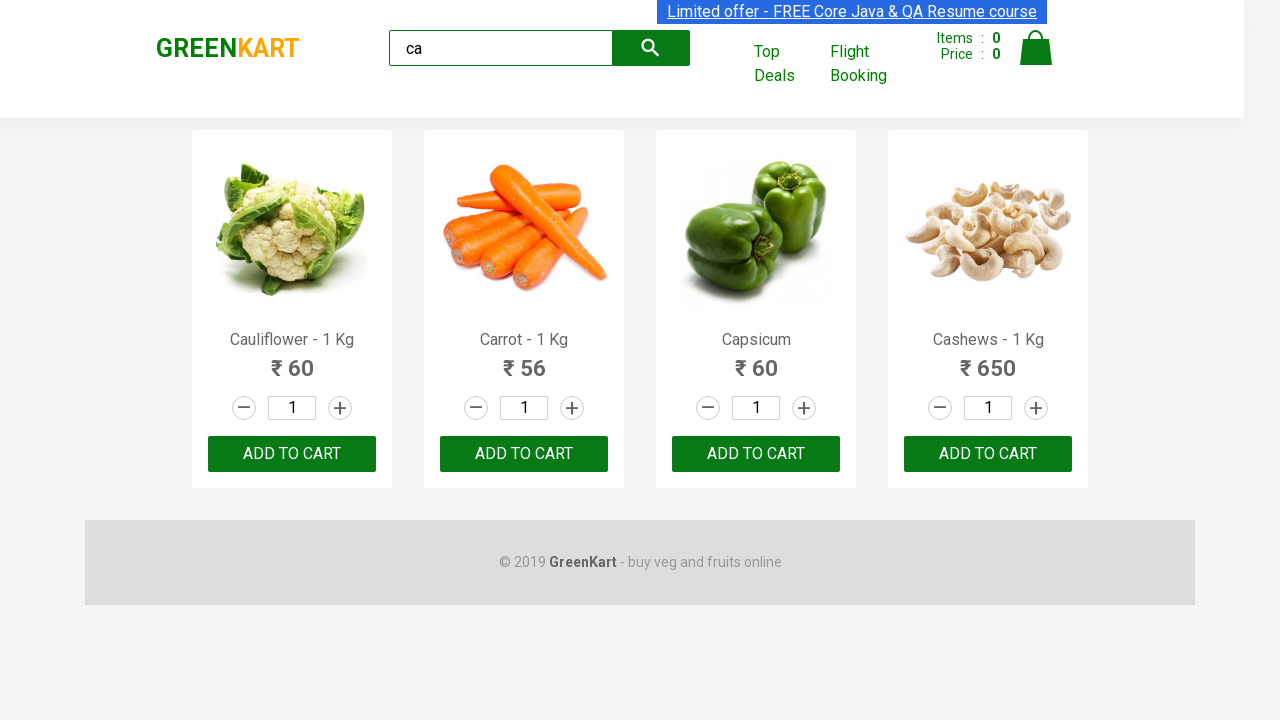

Located all product elements on the page
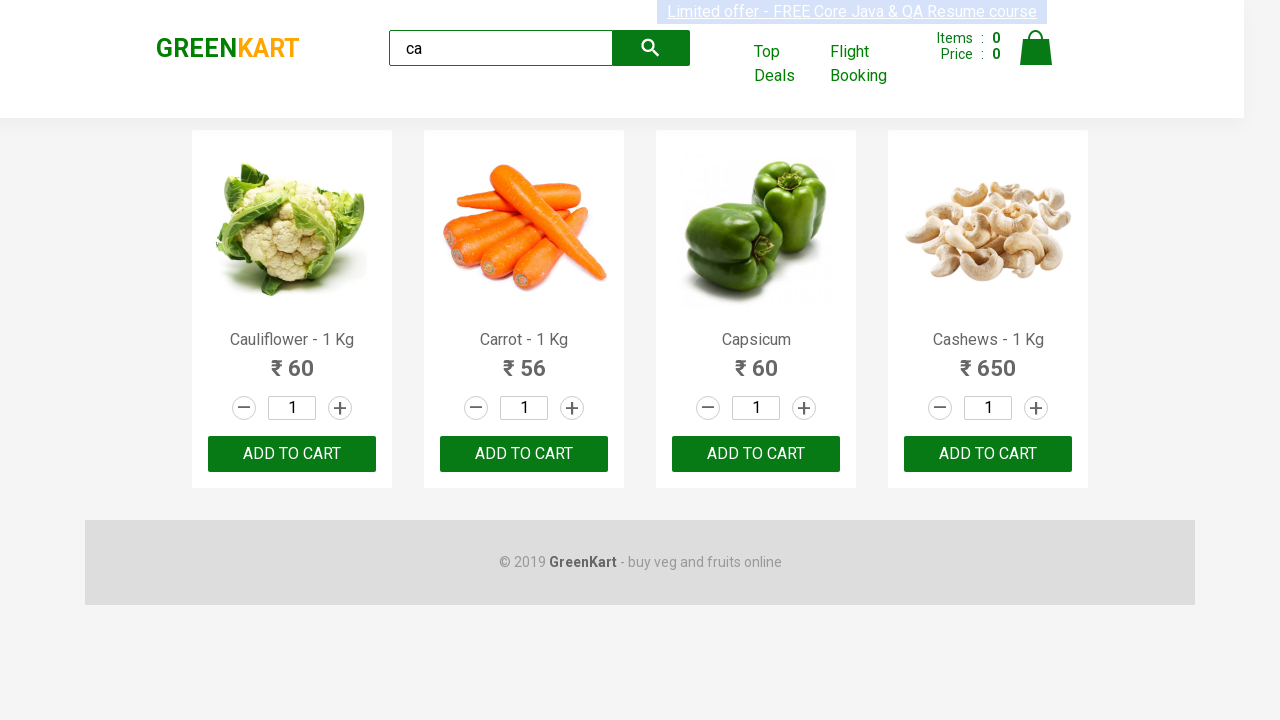

Found Cashews product and clicked 'Add to cart' button at (988, 454) on .products .product >> nth=3 >> button
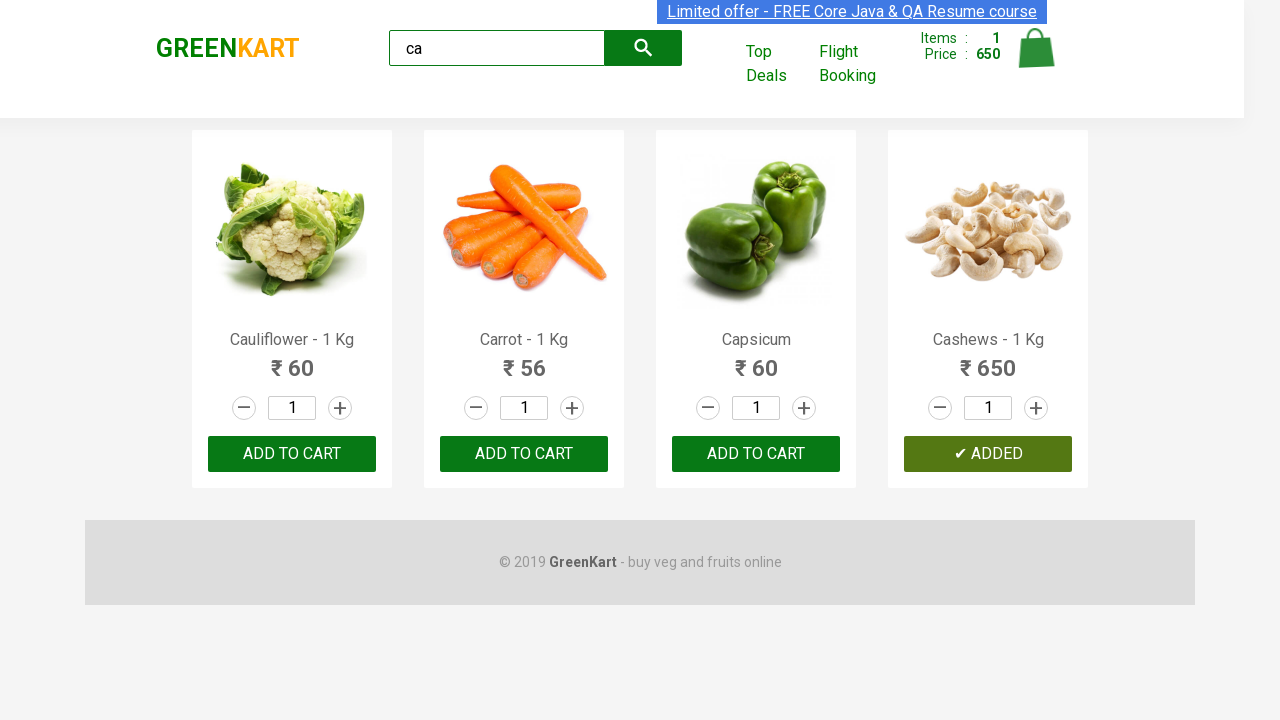

Clicked cart icon to view cart at (1036, 59) on .cart-icon
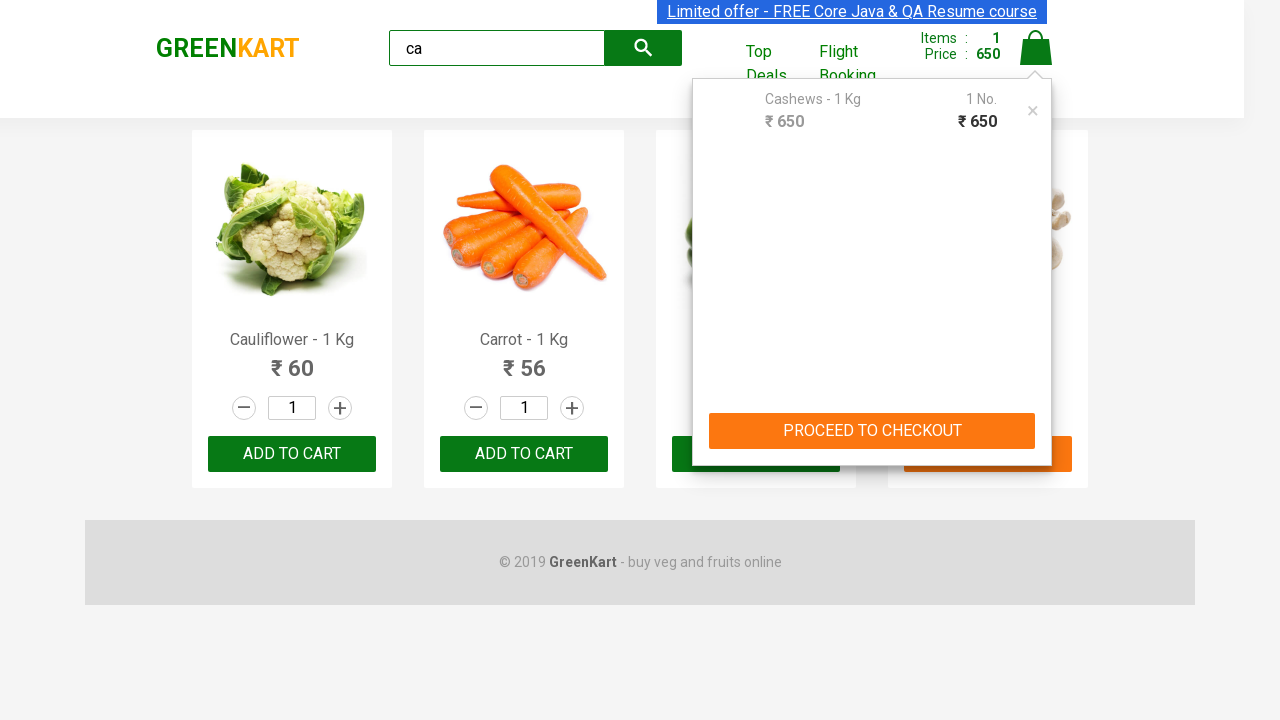

Clicked 'PROCEED TO CHECKOUT' button at (872, 431) on text=PROCEED TO CHECKOUT
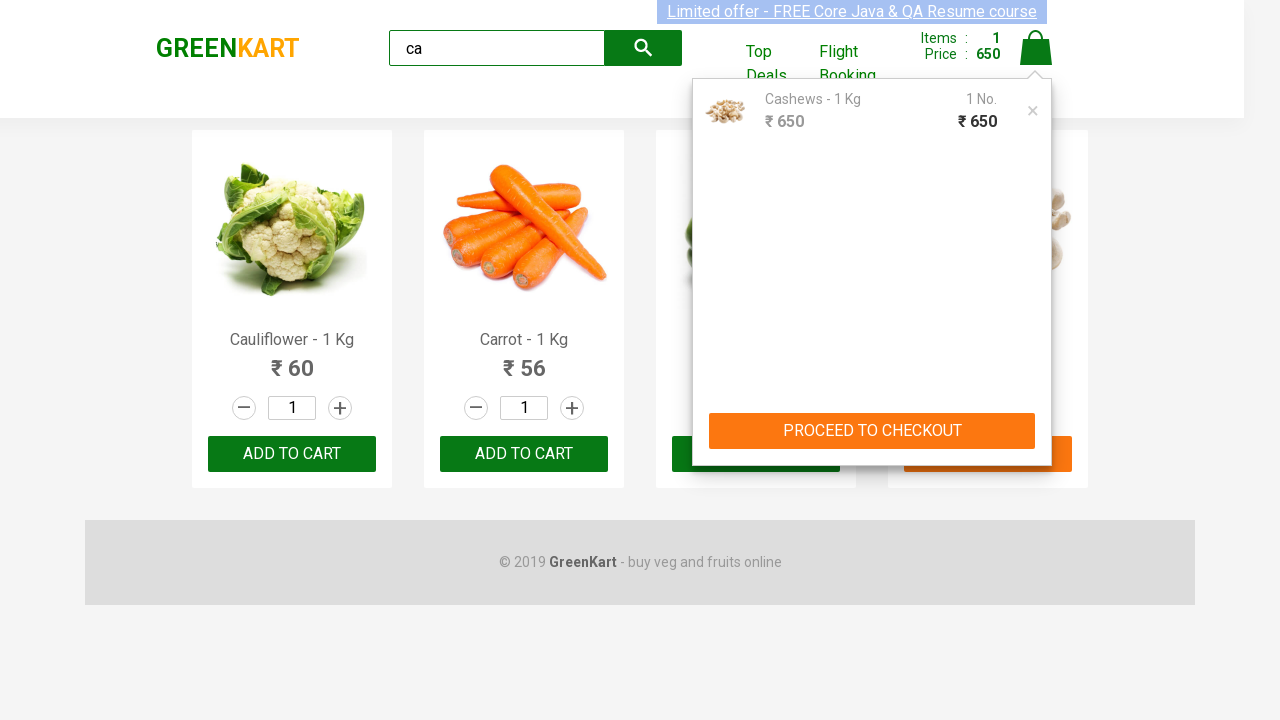

Clicked 'Place Order' button to complete checkout at (1036, 420) on text=Place Order
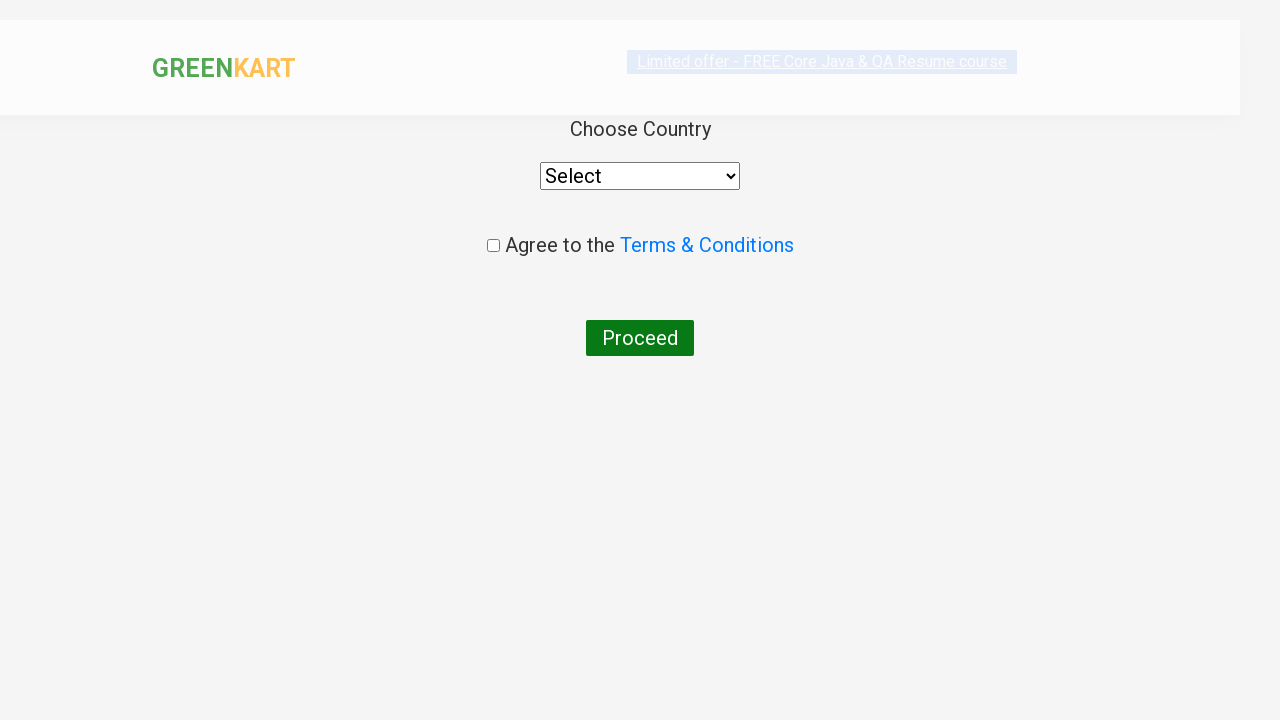

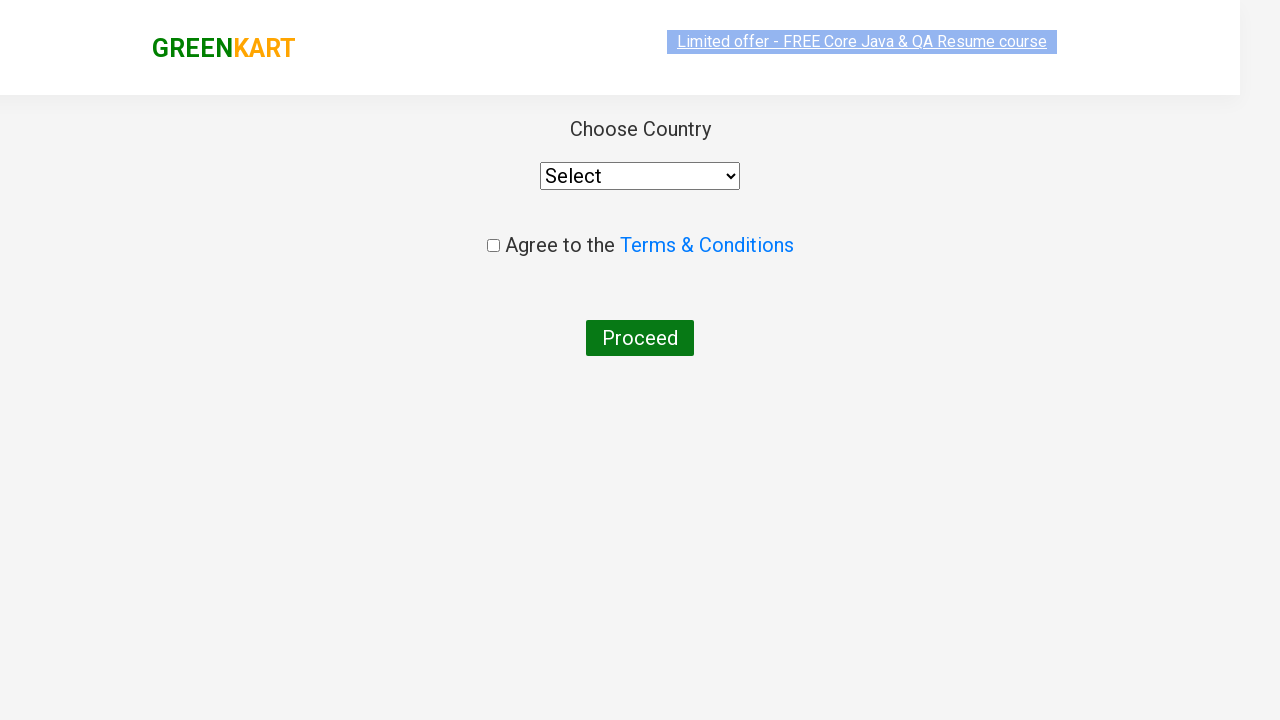